Tests checkbox handling by selecting all checkboxes except the last 4, then unchecking all selected checkboxes

Starting URL: https://testautomationpractice.blogspot.com/

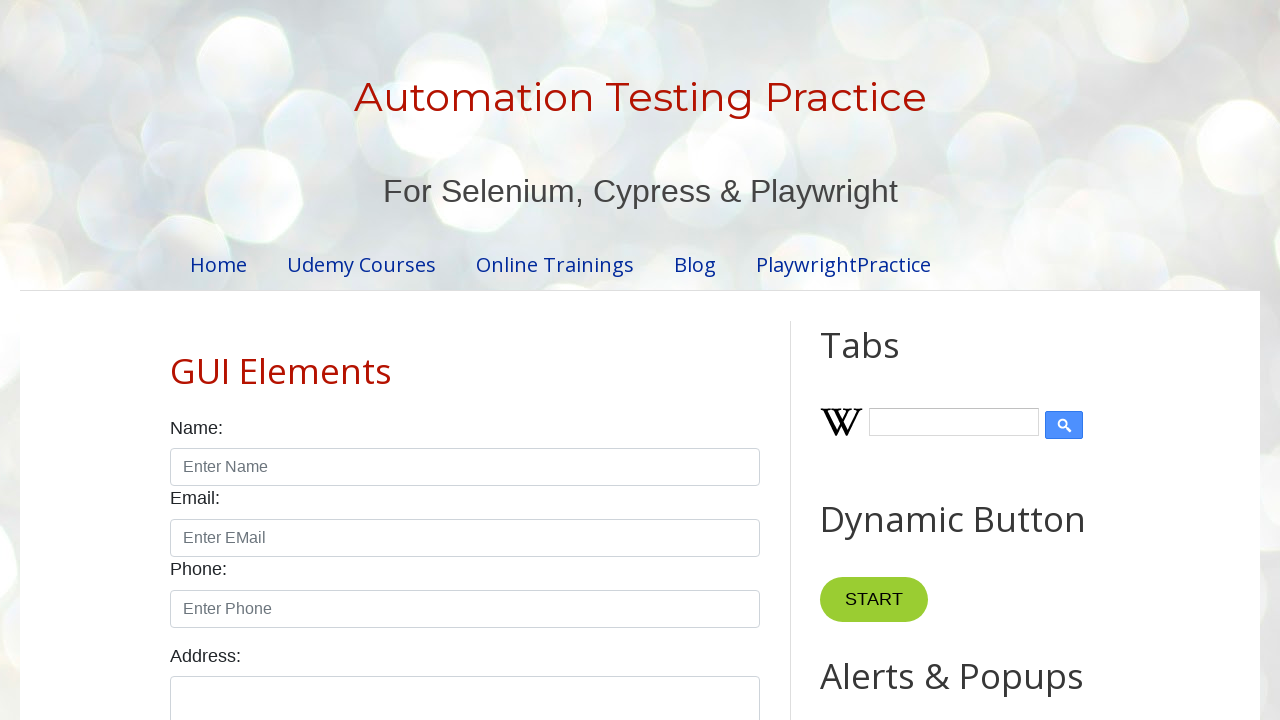

Located all checkboxes on the page
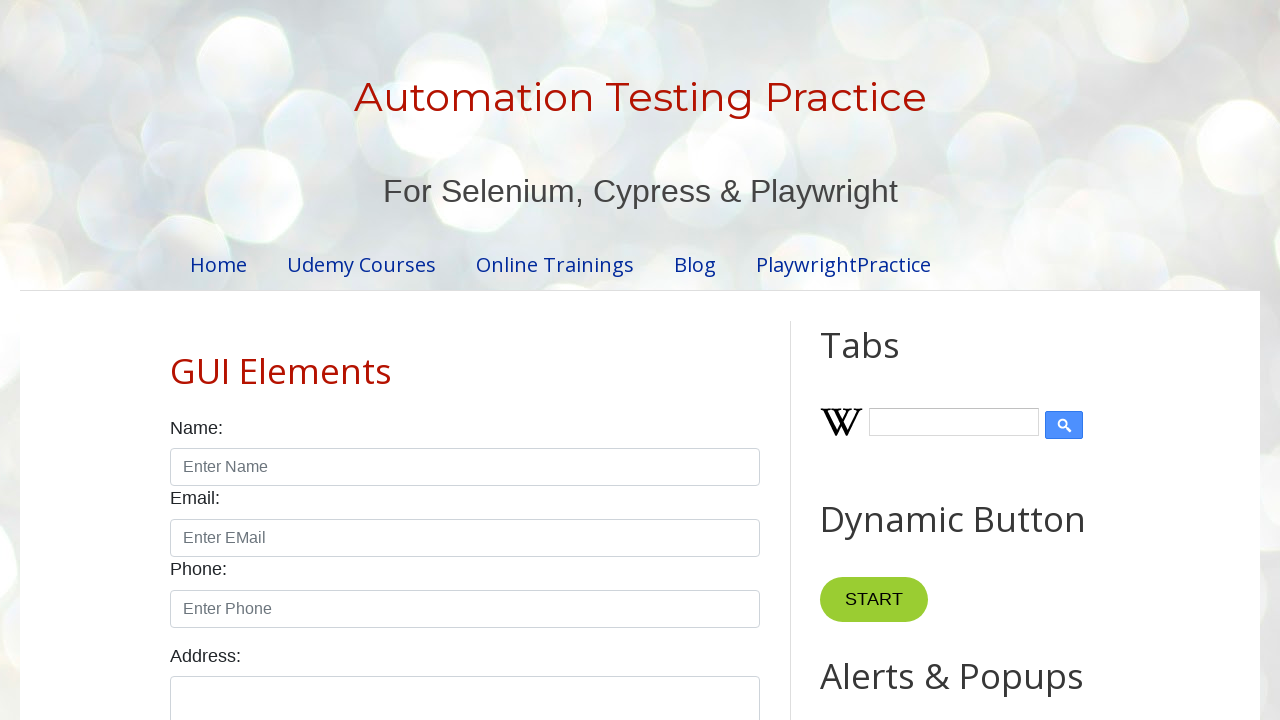

Clicked checkbox 1 of 3 at (176, 360) on xpath=//input[@class='form-check-input' and @type='checkbox'] >> nth=0
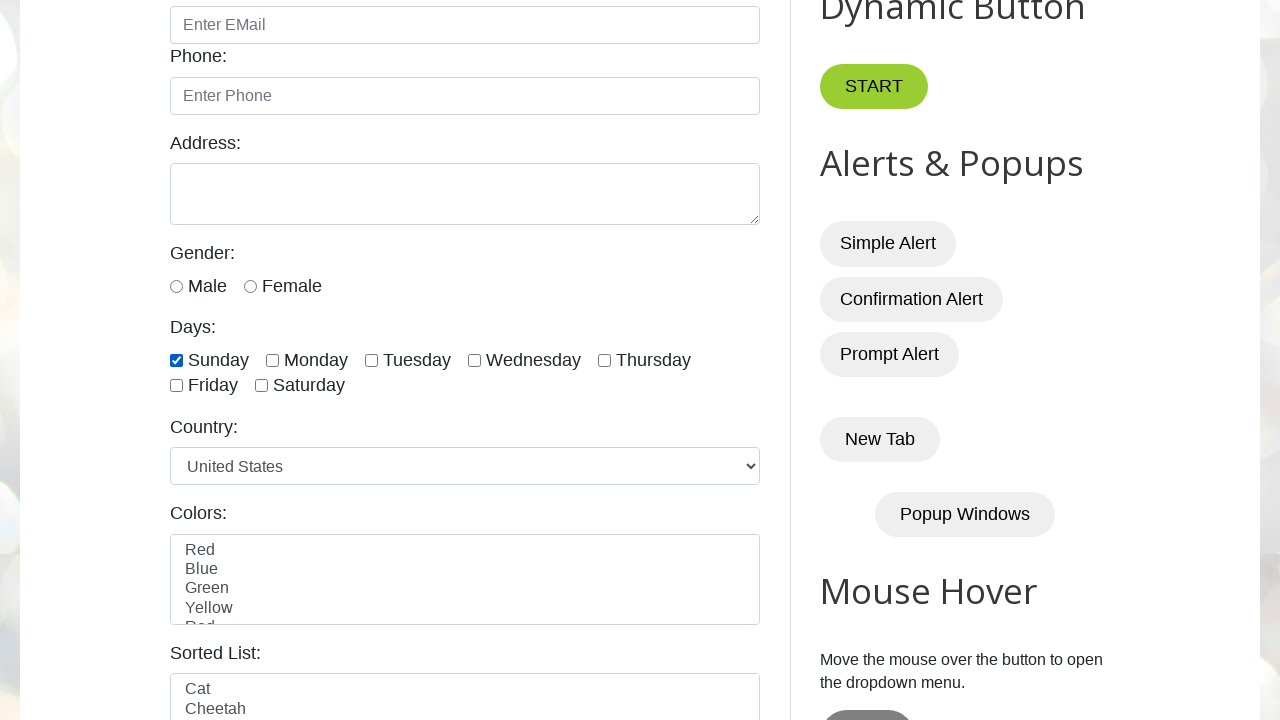

Clicked checkbox 2 of 3 at (272, 360) on xpath=//input[@class='form-check-input' and @type='checkbox'] >> nth=1
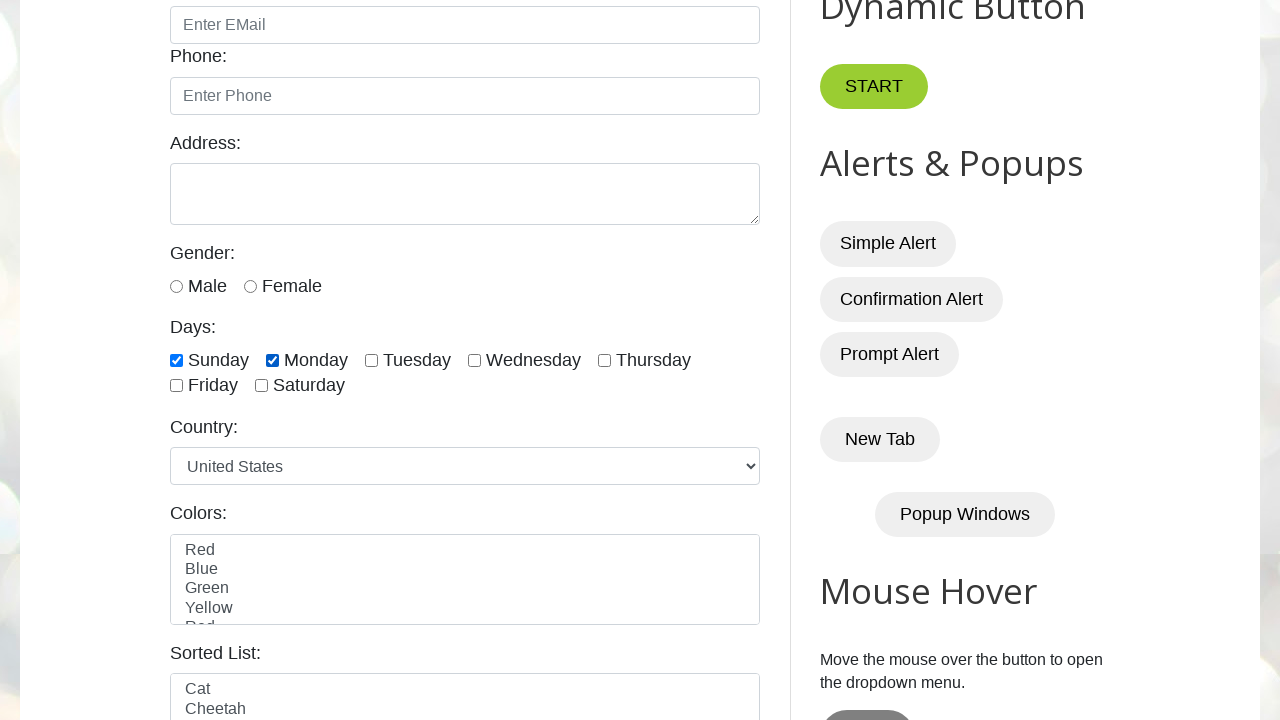

Clicked checkbox 3 of 3 at (372, 360) on xpath=//input[@class='form-check-input' and @type='checkbox'] >> nth=2
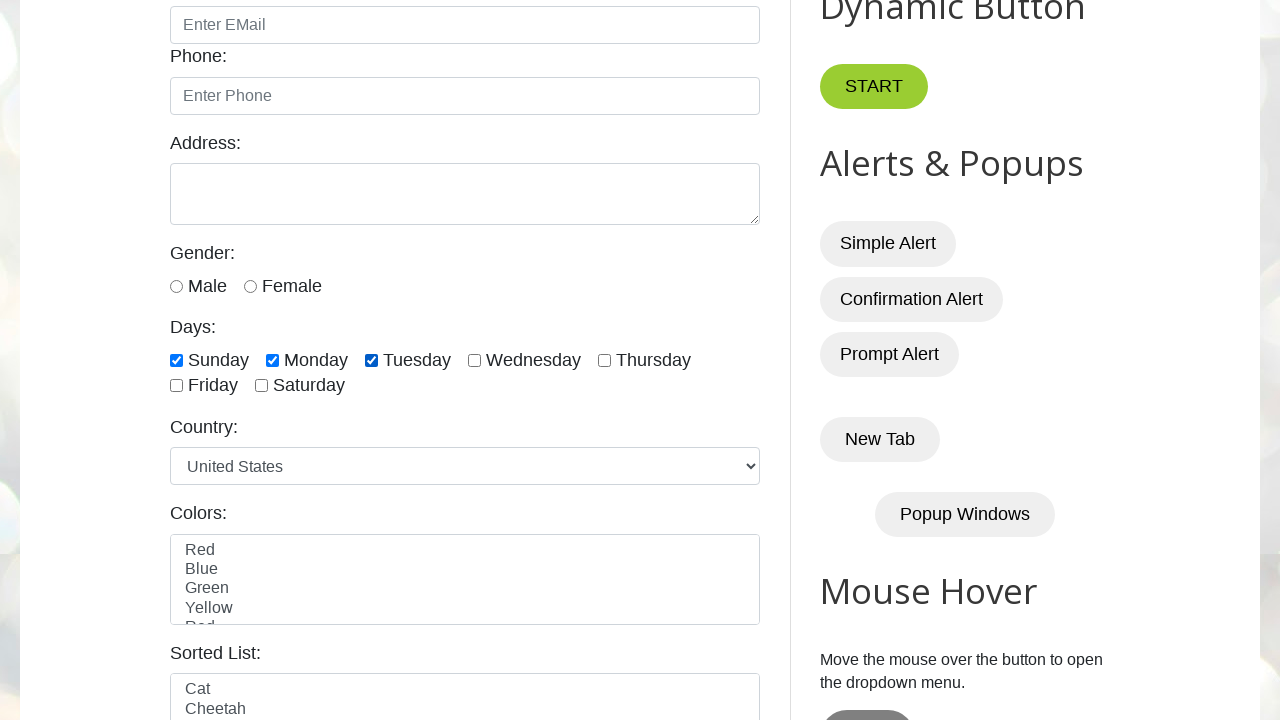

Waited 5 seconds for actions to complete
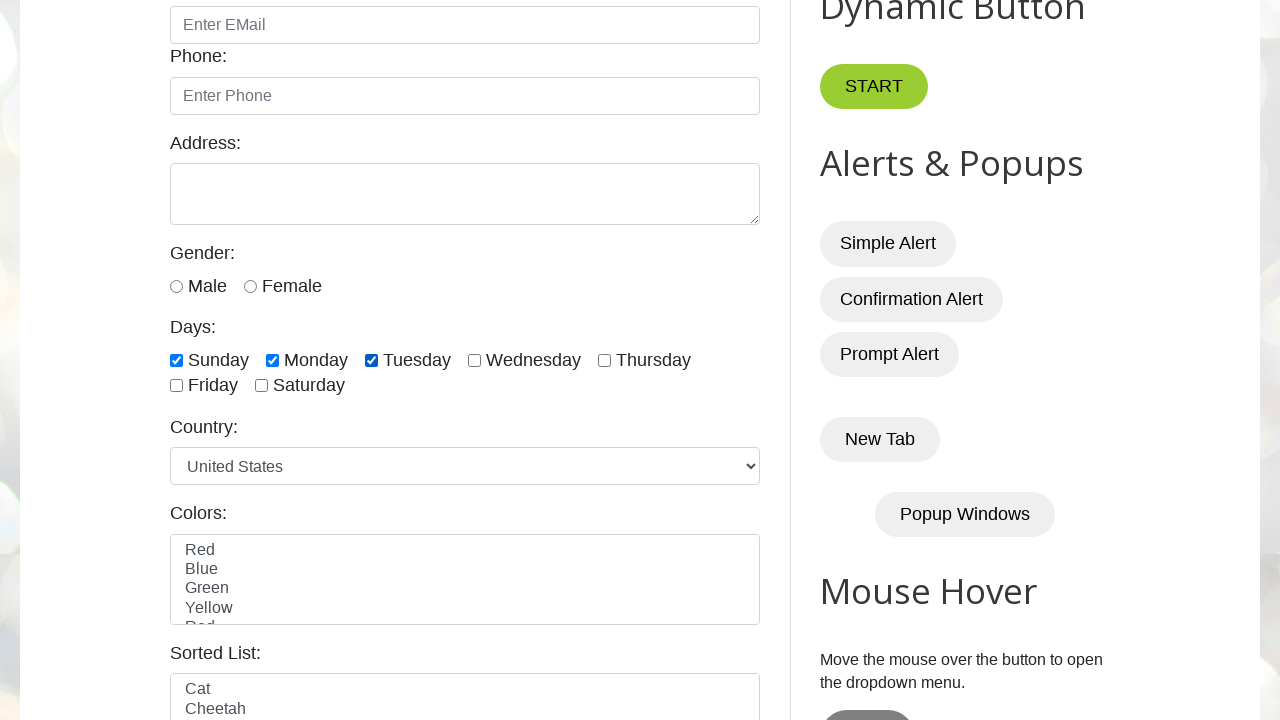

Unchecked a selected checkbox at (176, 360) on xpath=//input[@class='form-check-input' and @type='checkbox'] >> nth=0
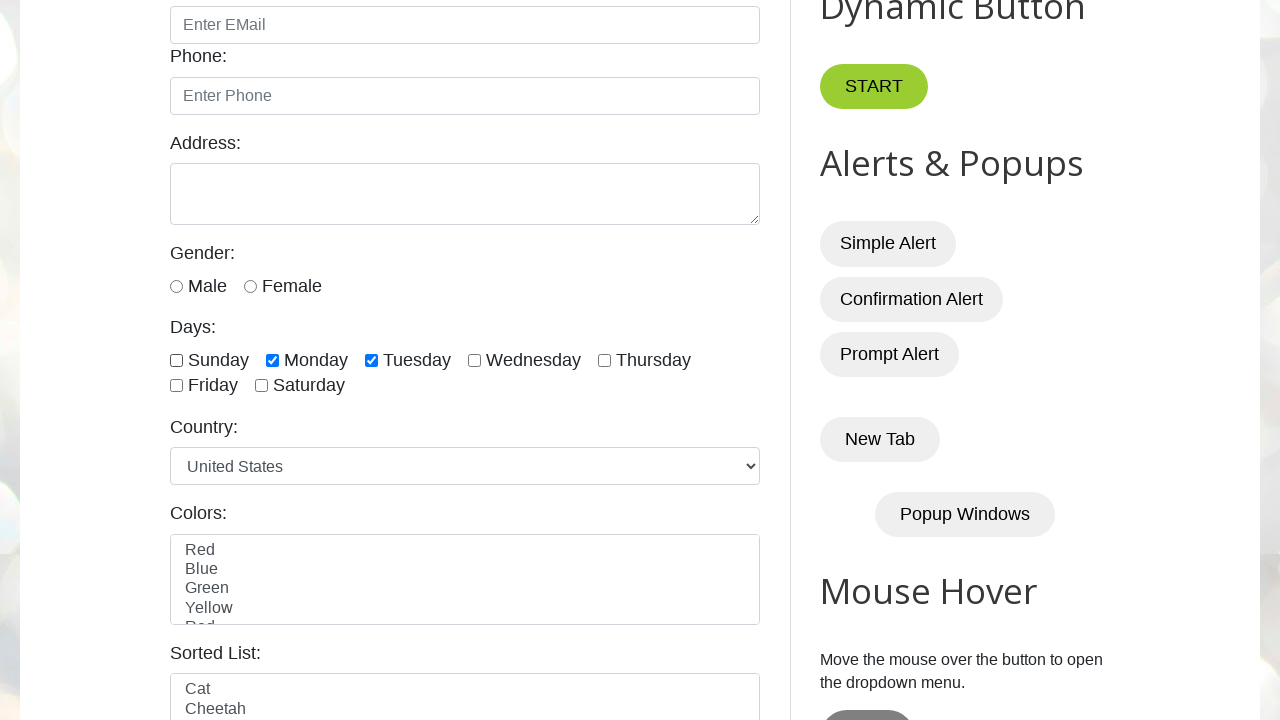

Unchecked a selected checkbox at (272, 360) on xpath=//input[@class='form-check-input' and @type='checkbox'] >> nth=1
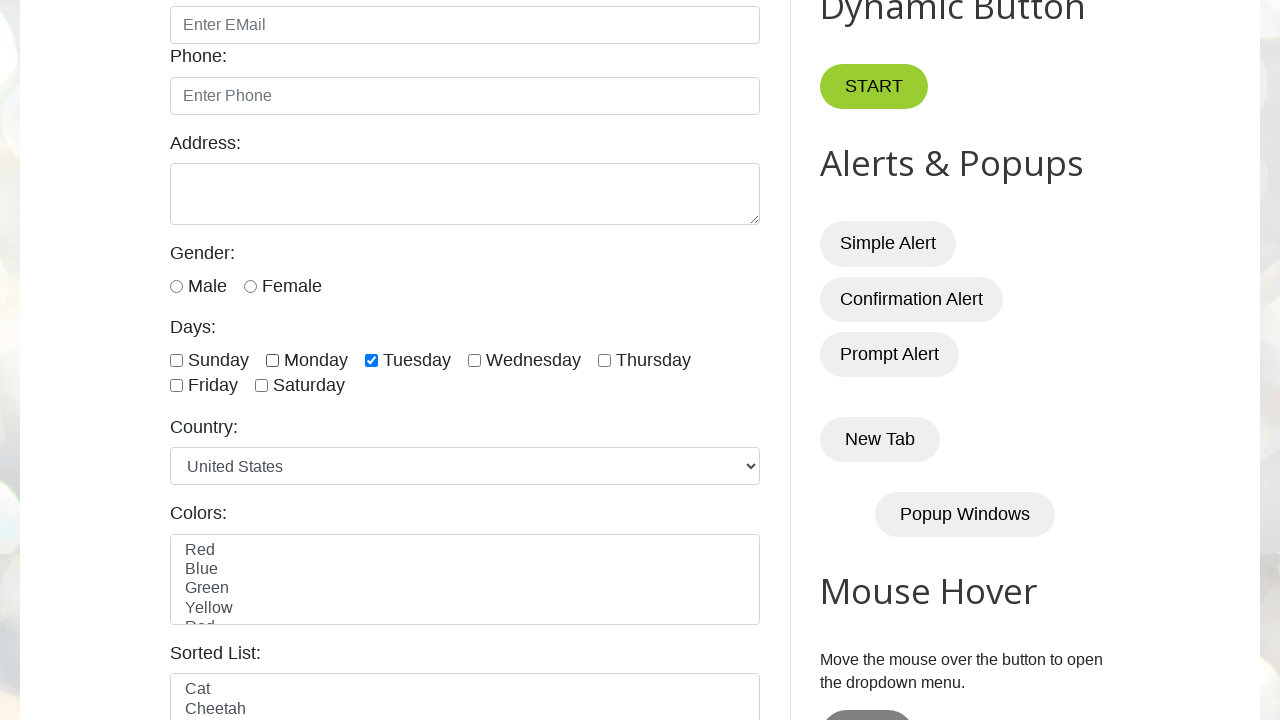

Unchecked a selected checkbox at (372, 360) on xpath=//input[@class='form-check-input' and @type='checkbox'] >> nth=2
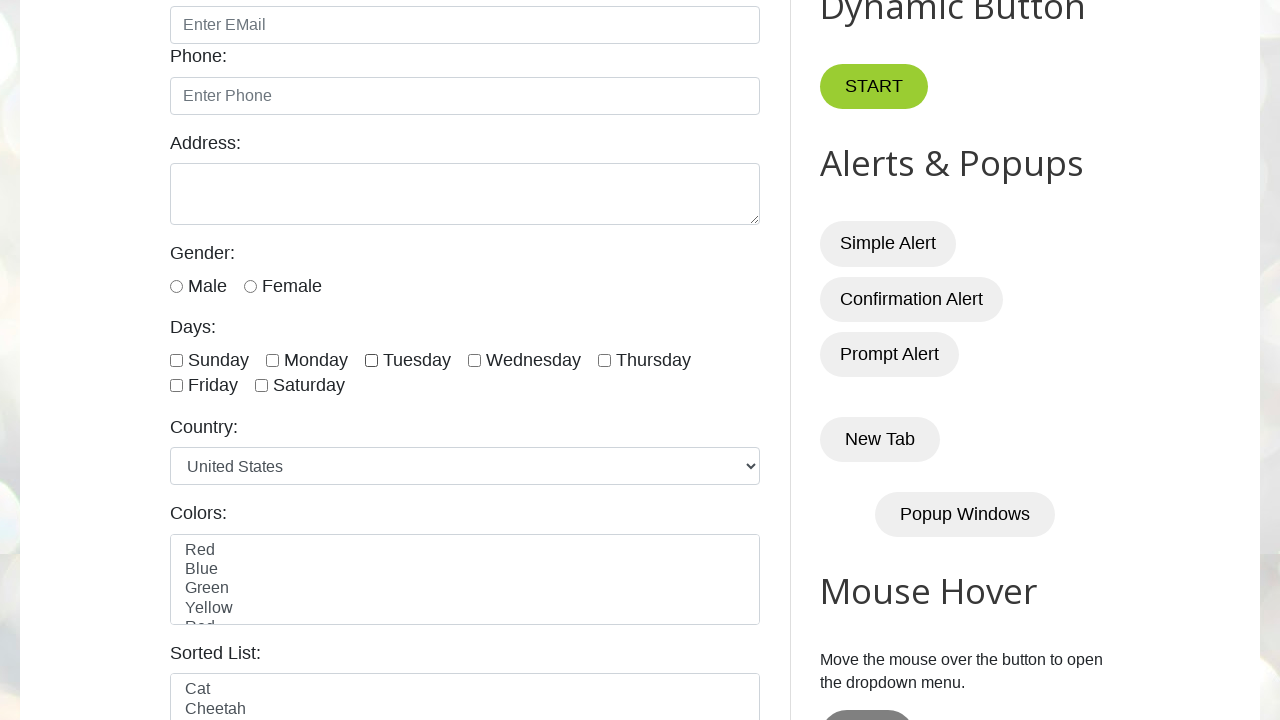

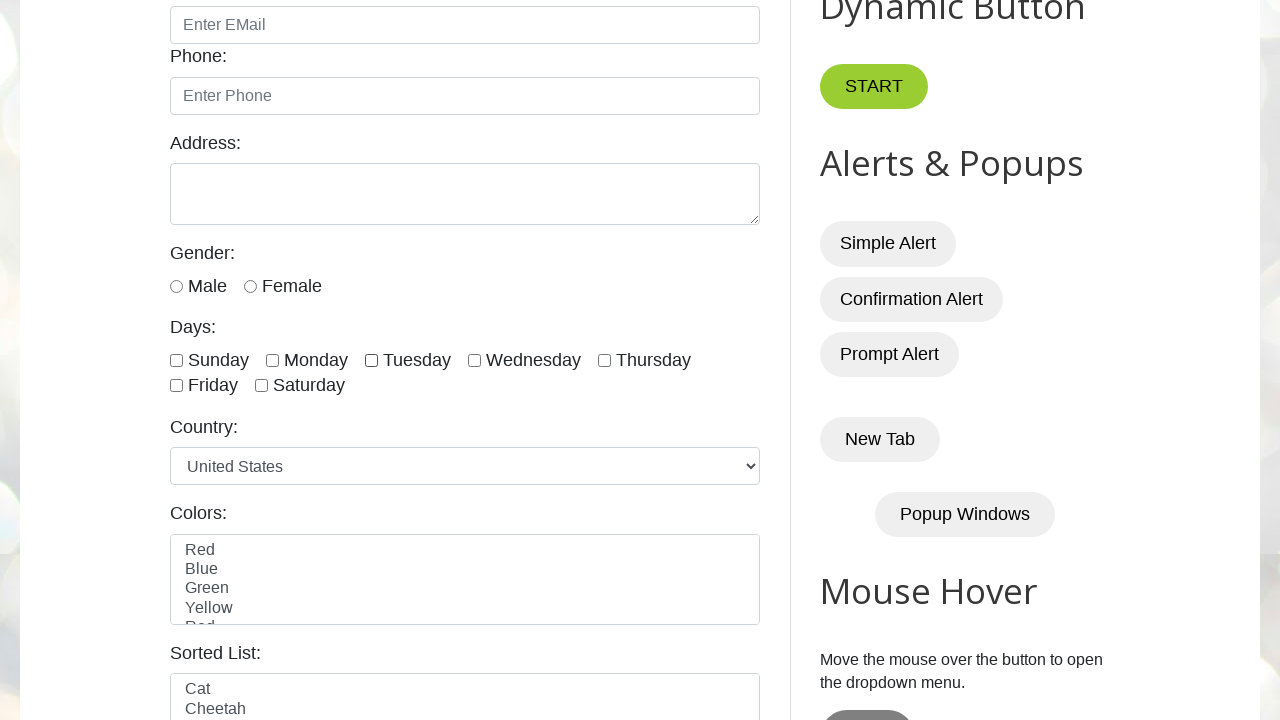